Tests window and tab handling functionality by opening new windows, switching between them, opening footer links in new tabs, and iterating through all opened windows to capture their titles

Starting URL: https://rahulshettyacademy.com/AutomationPractice/

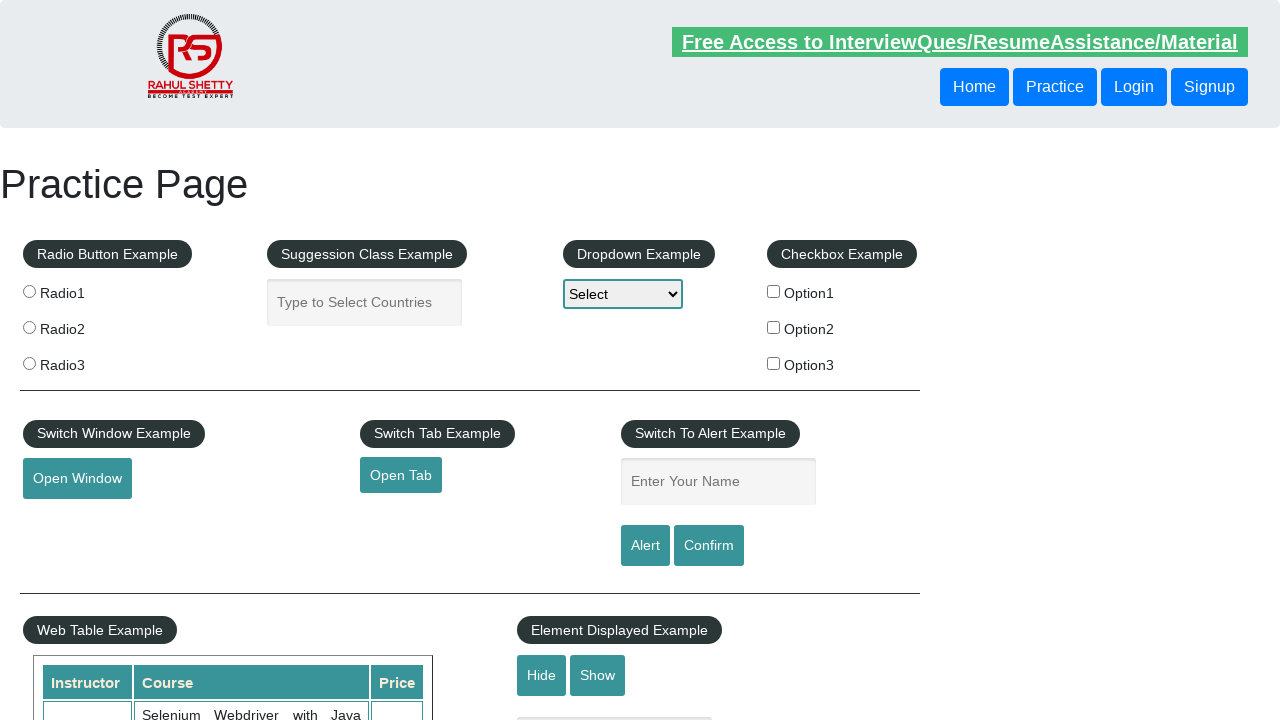

Navigated to AutomationPractice page
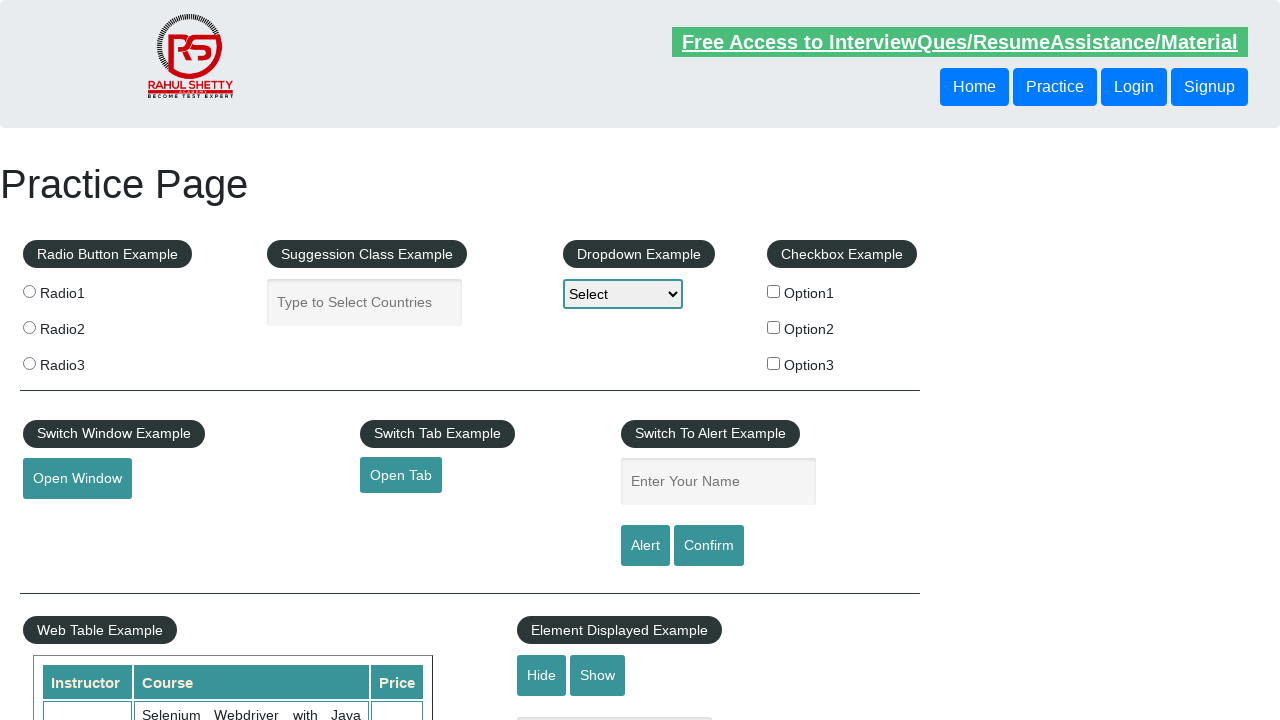

Clicked button to open new window at (77, 479) on #openwindow
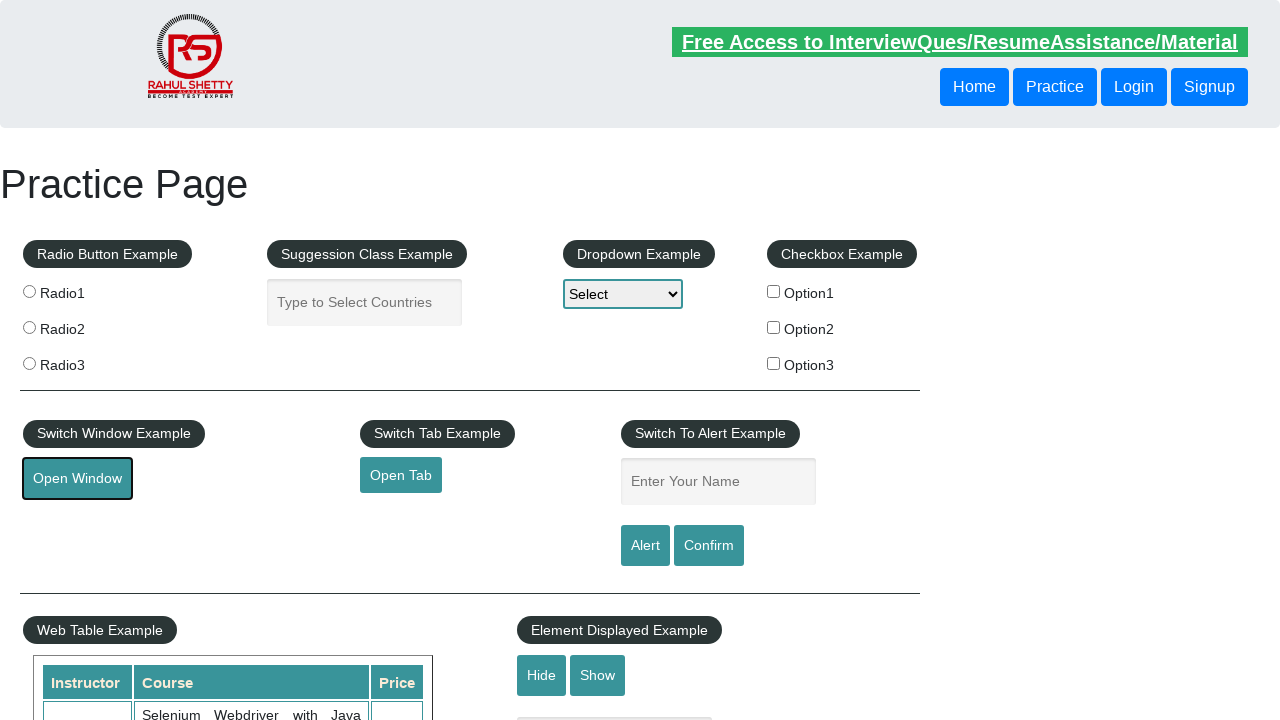

Retrieved all open pages from context
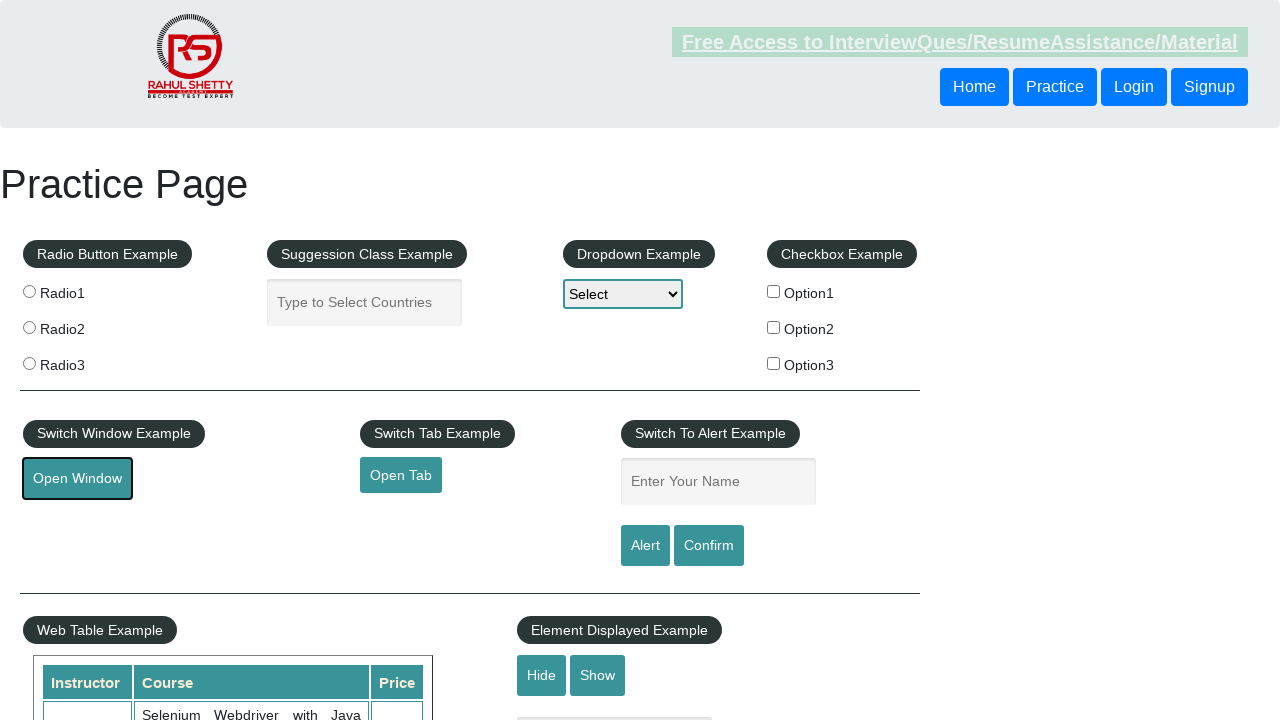

Switched to newly opened window (last in pages list)
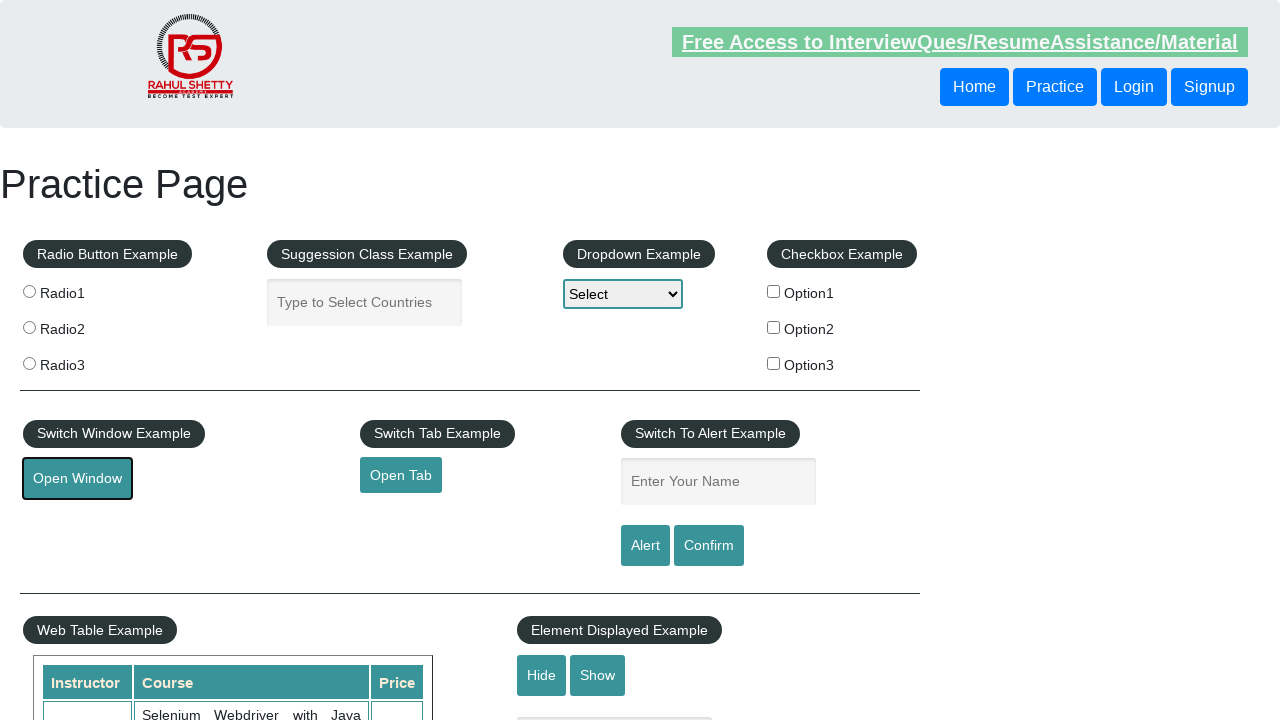

Located footer section in new window
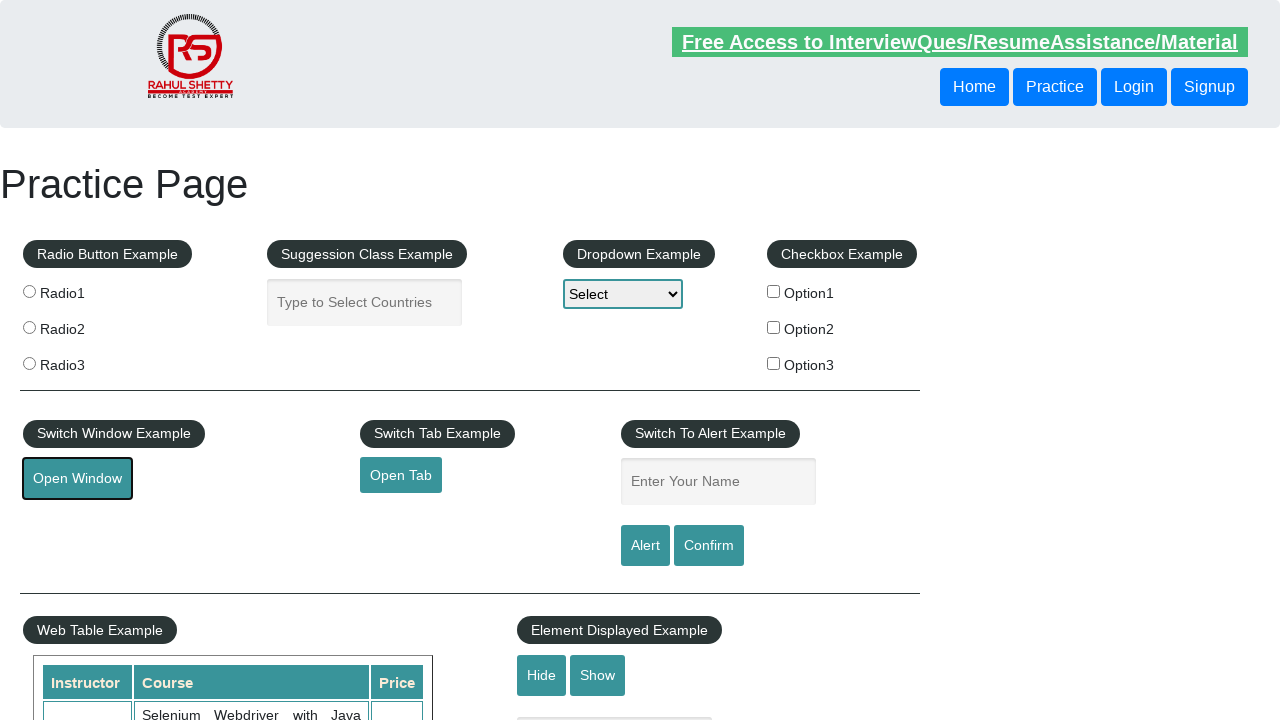

Located all footer links
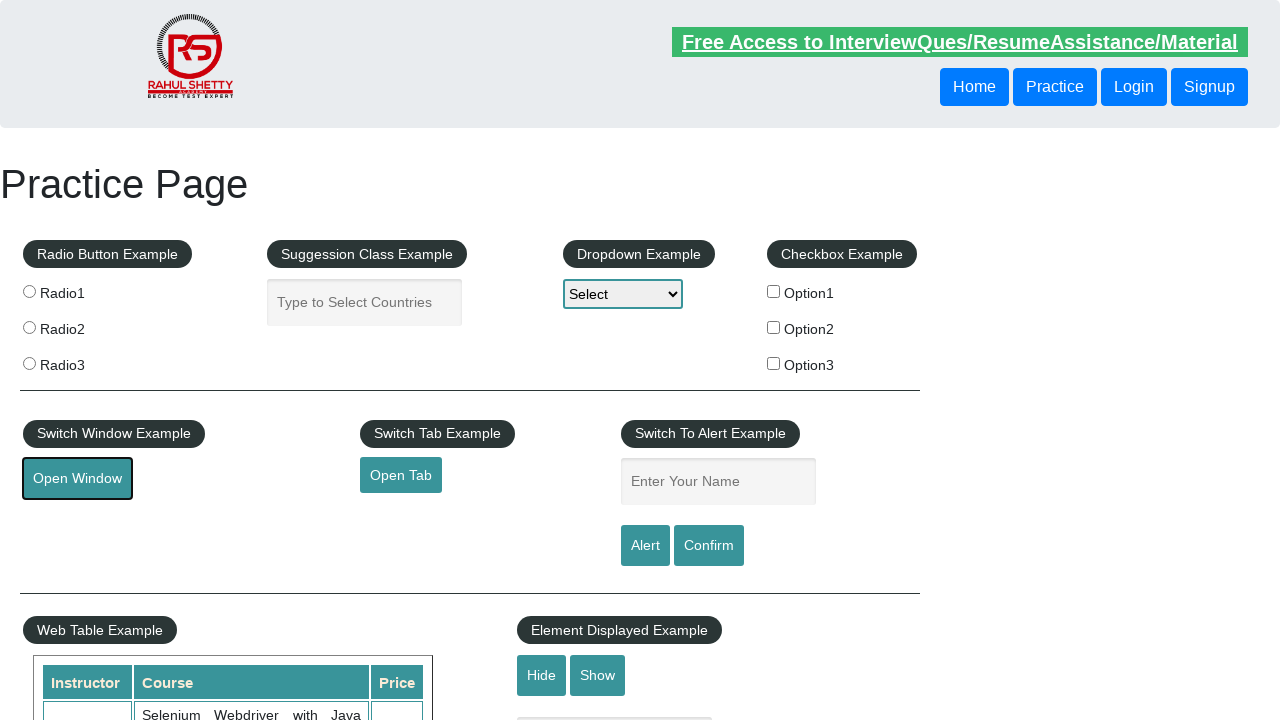

Counted 0 footer links
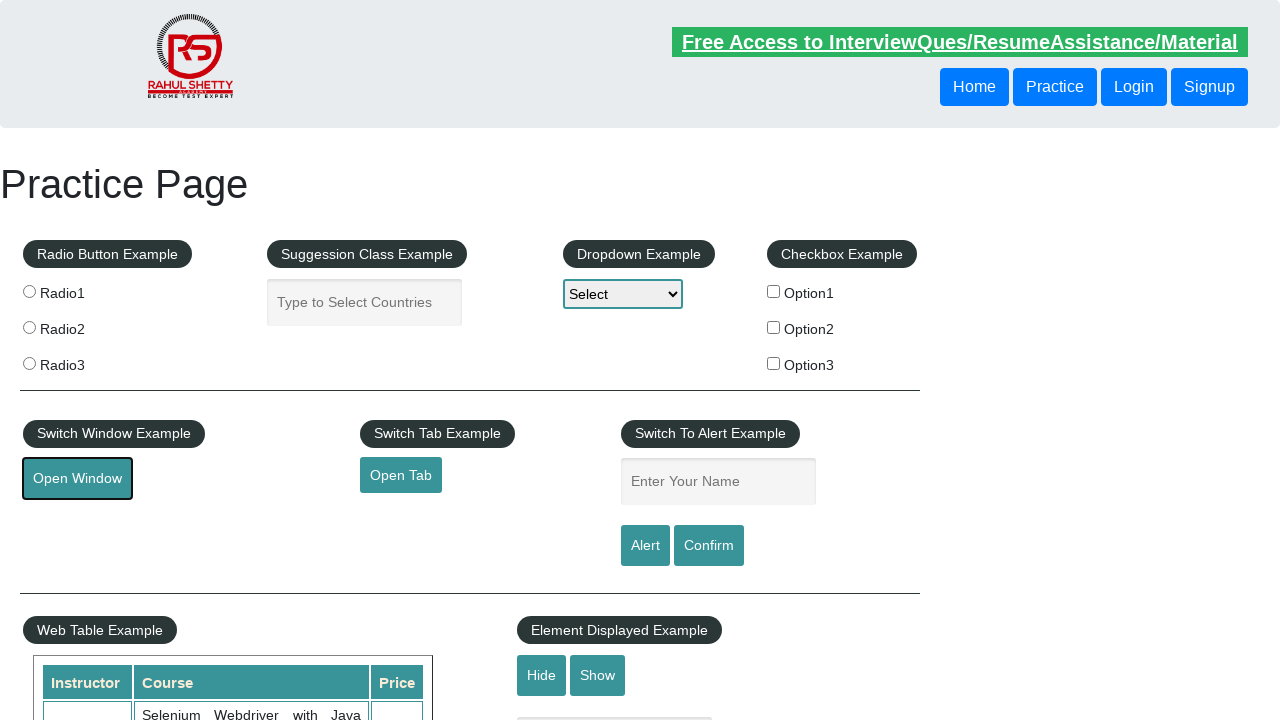

Waited 2 seconds for all tabs to load
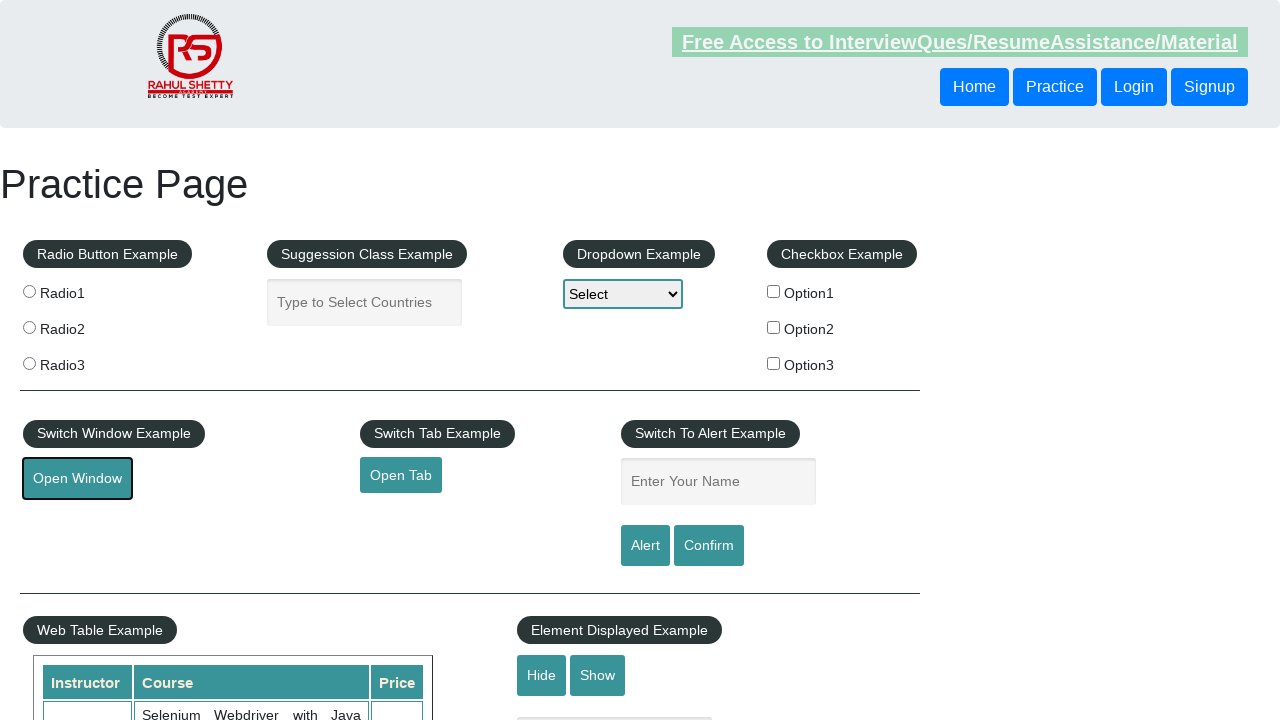

Retrieved all 2 opened pages
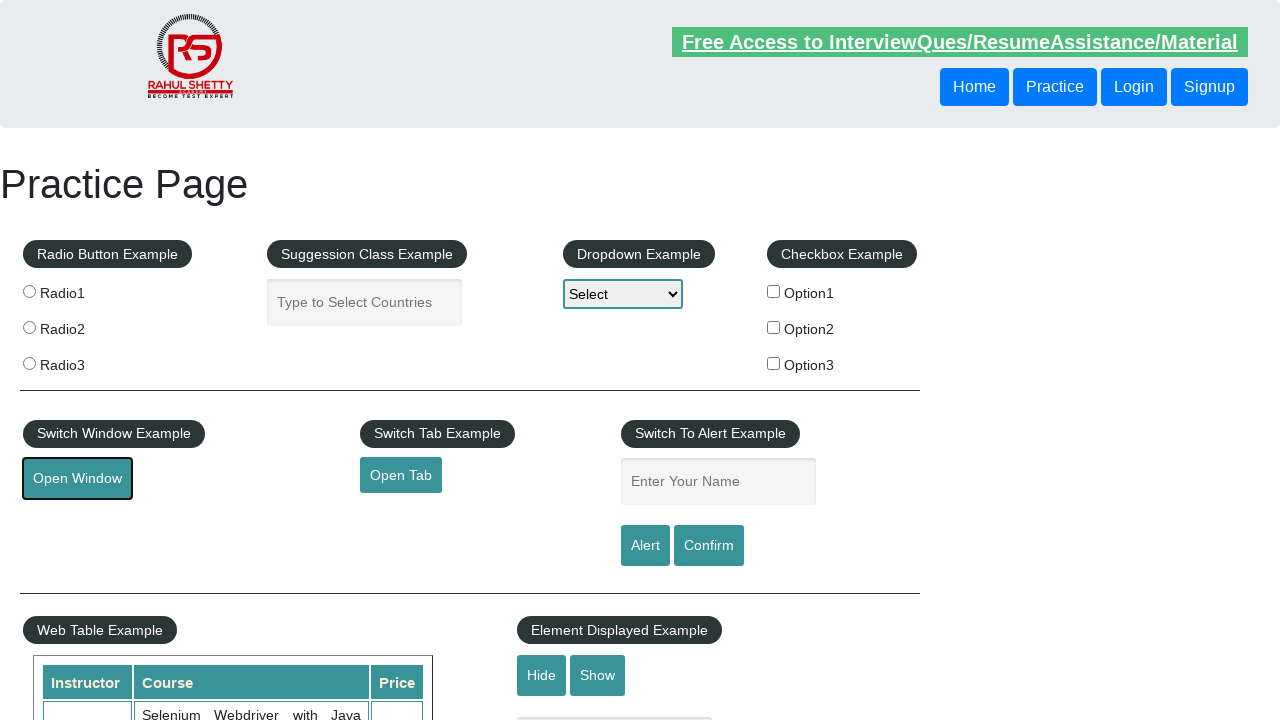

Retrieved page title: 'Practice Page'
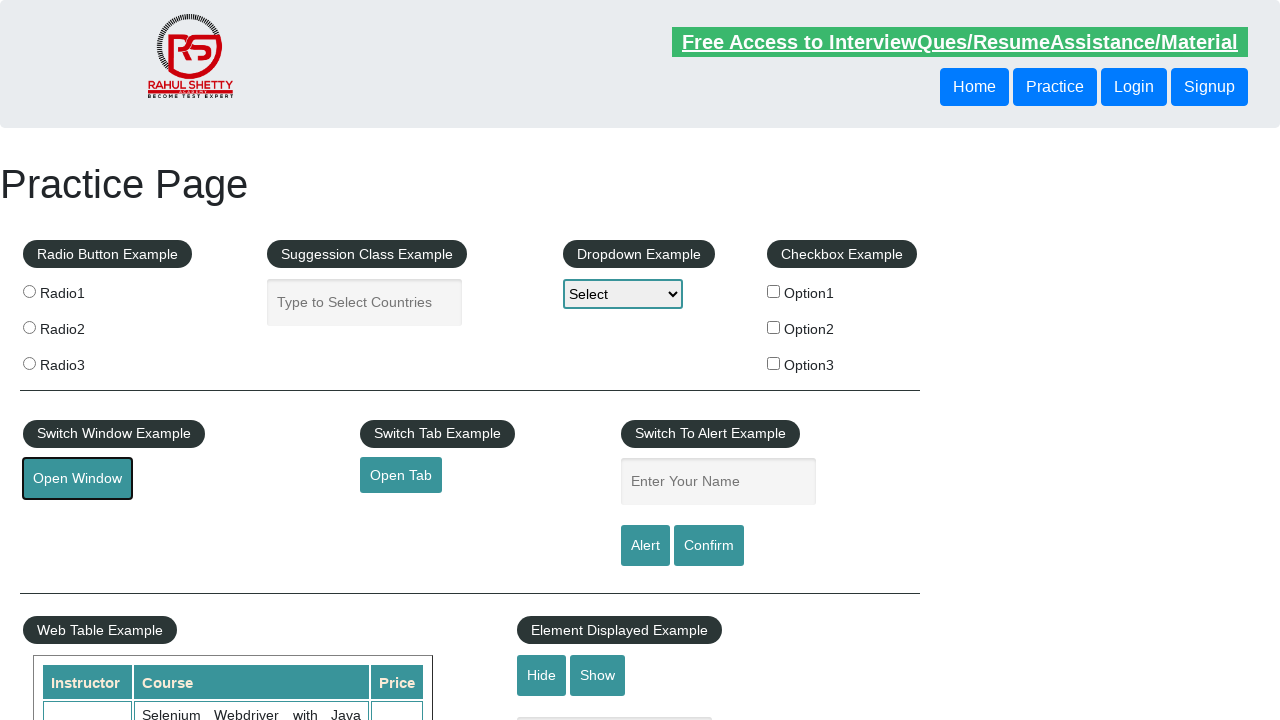

Retrieved page title: 'QAClick Academy - A Testing Academy to Learn, Earn and Shine'
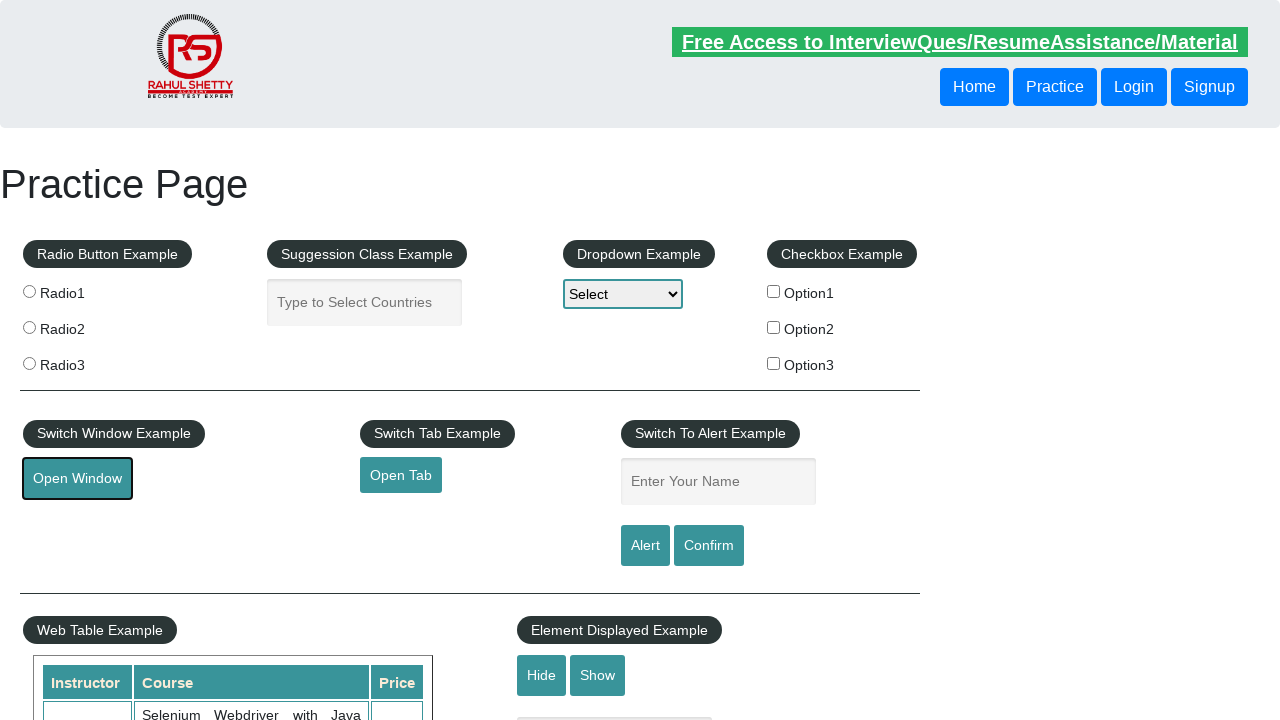

Brought original page to front
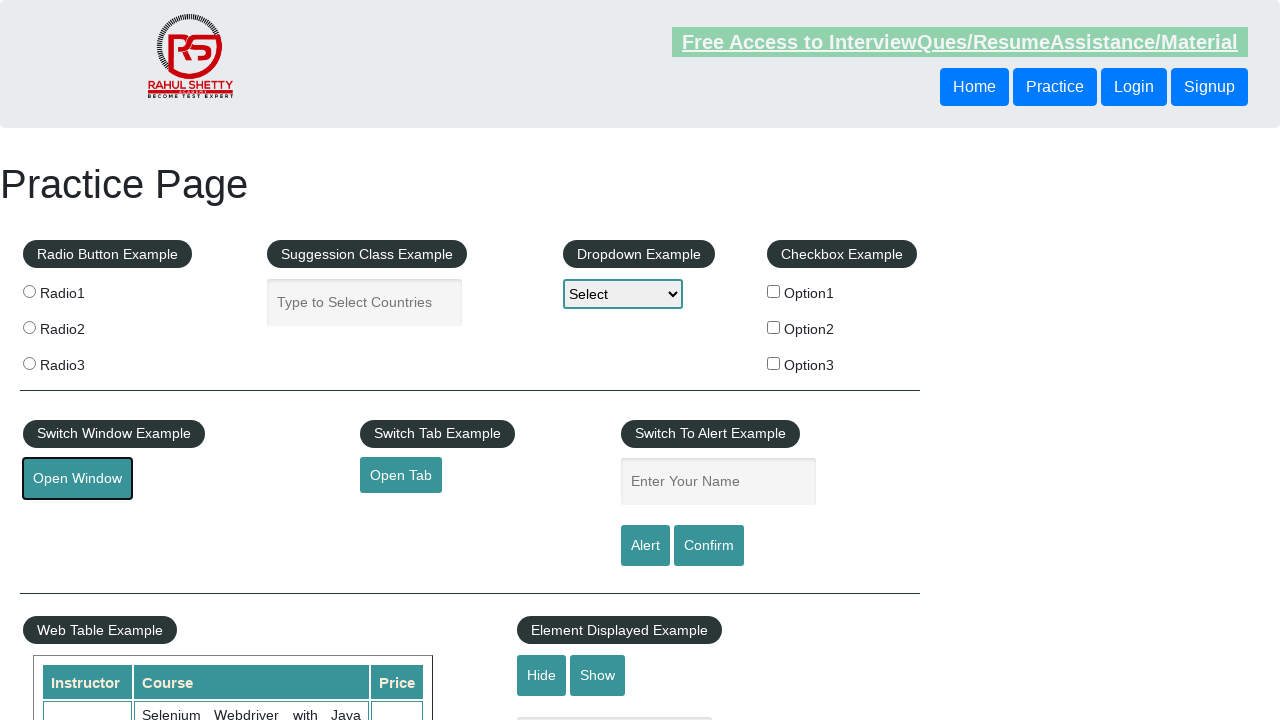

Clicked button to open new tab at (401, 475) on #opentab
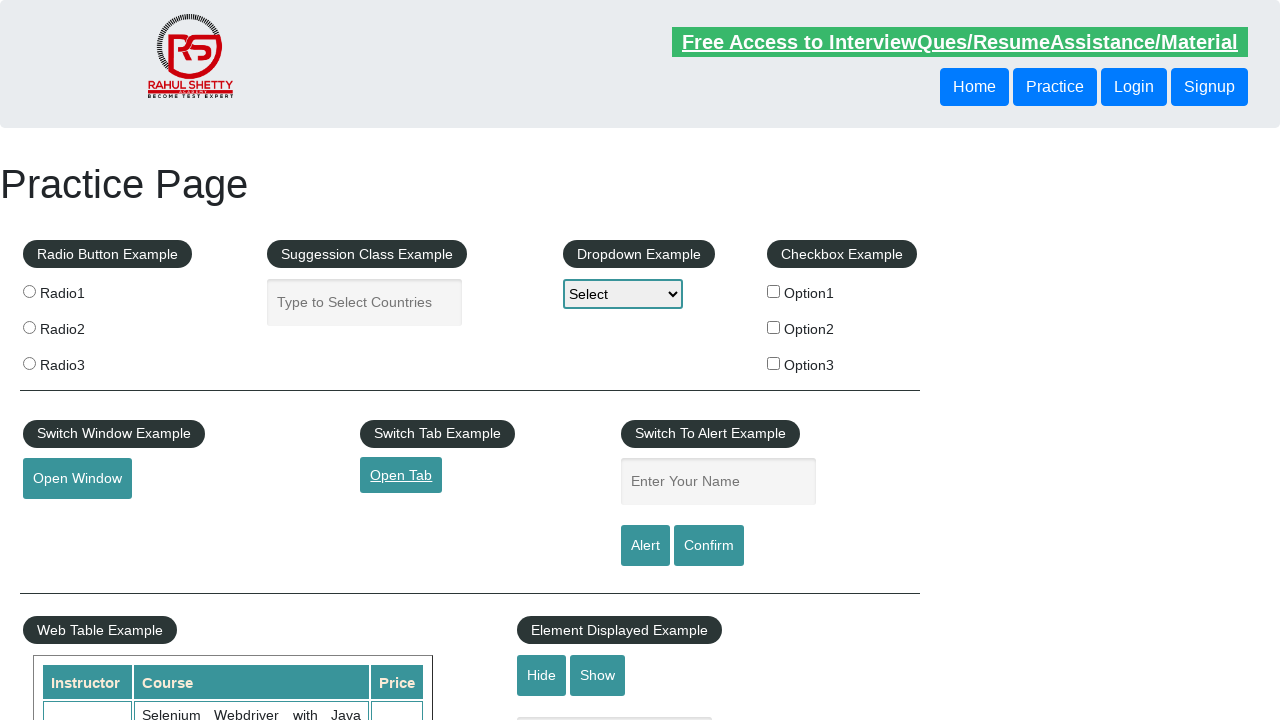

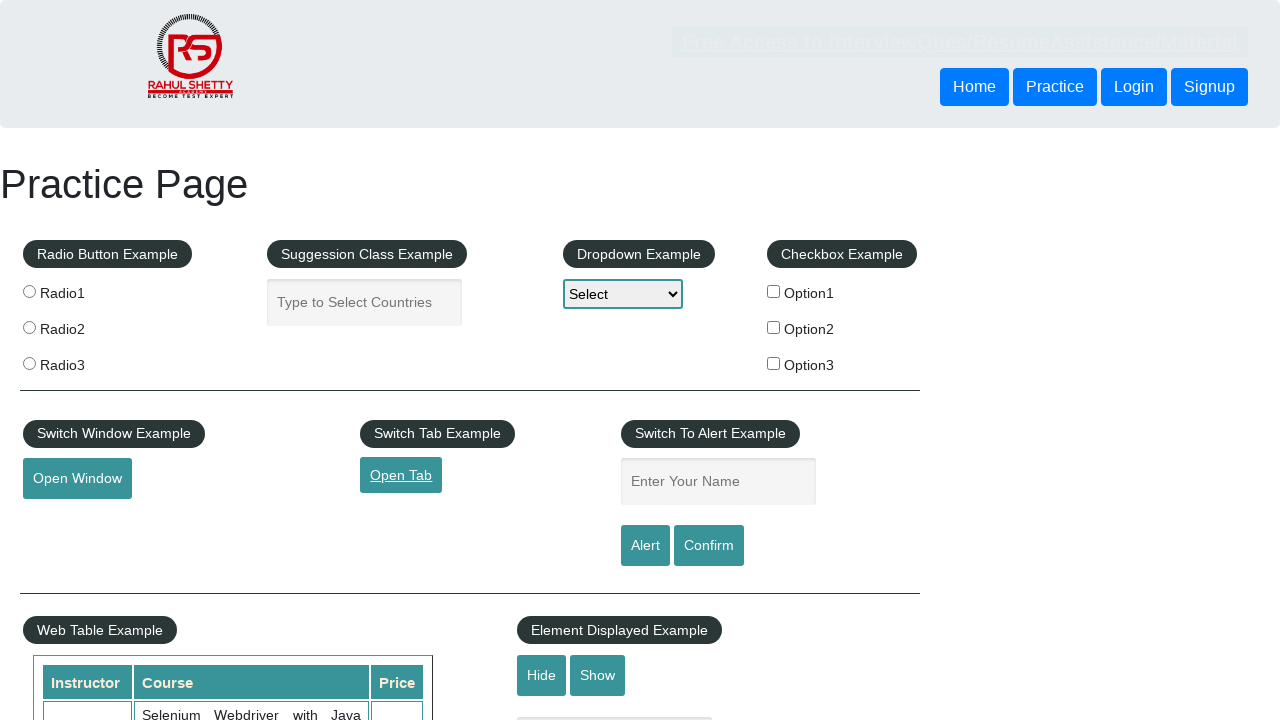